Tests the glide number report form by selecting all variables in a multi-select dropdown, enabling the unlimited results checkbox, and submitting the form to generate a report.

Starting URL: https://glidenumber.net/glide/public/result/report.jsp

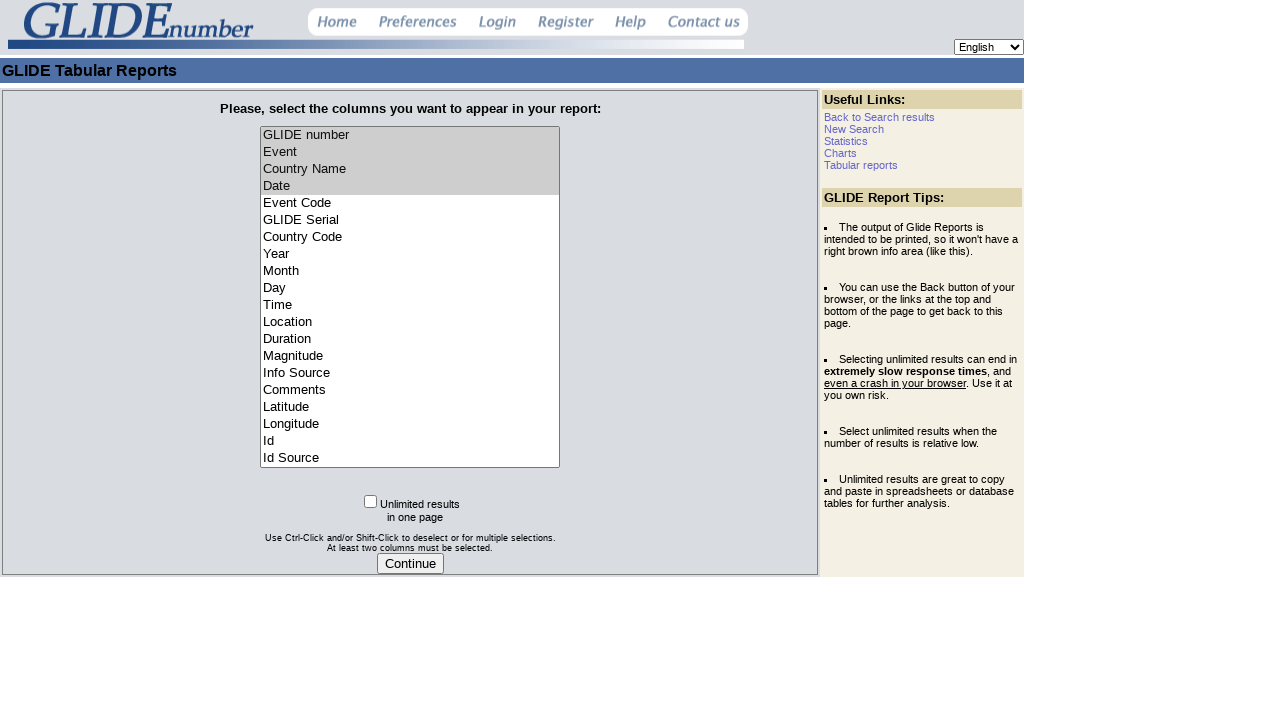

Waited for variables multi-select field to load
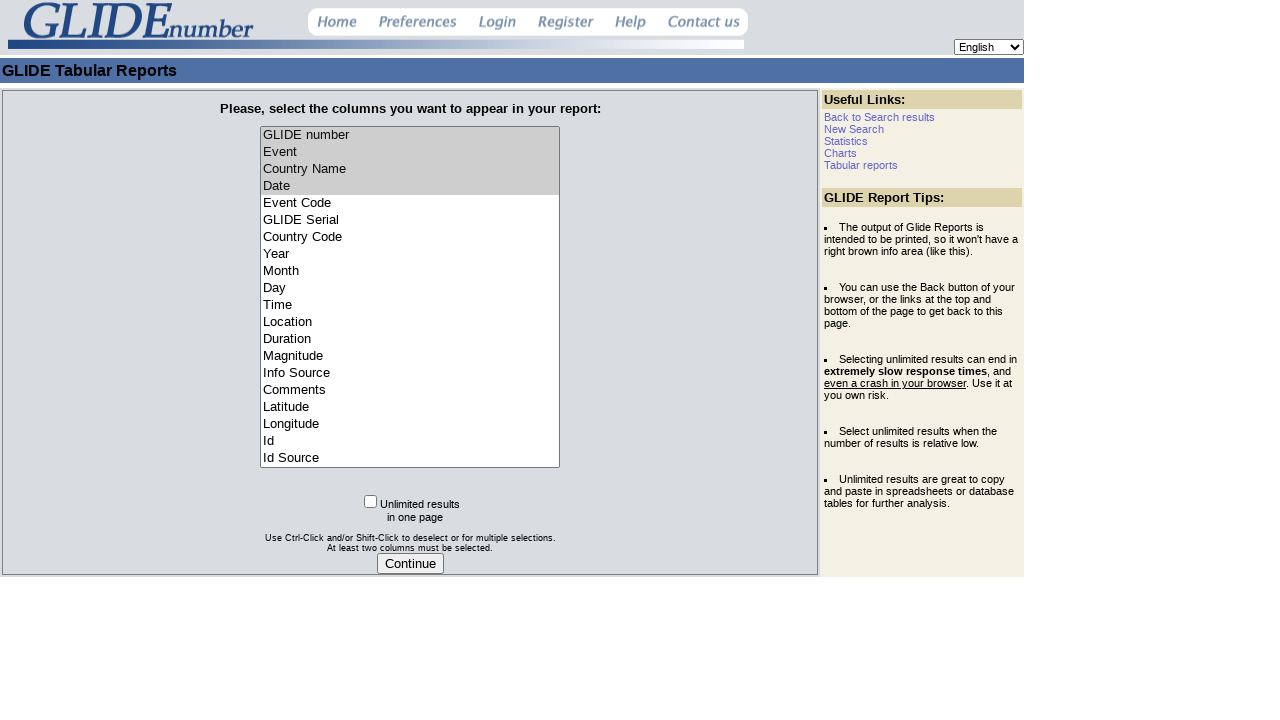

Retrieved all options from variables multi-select dropdown
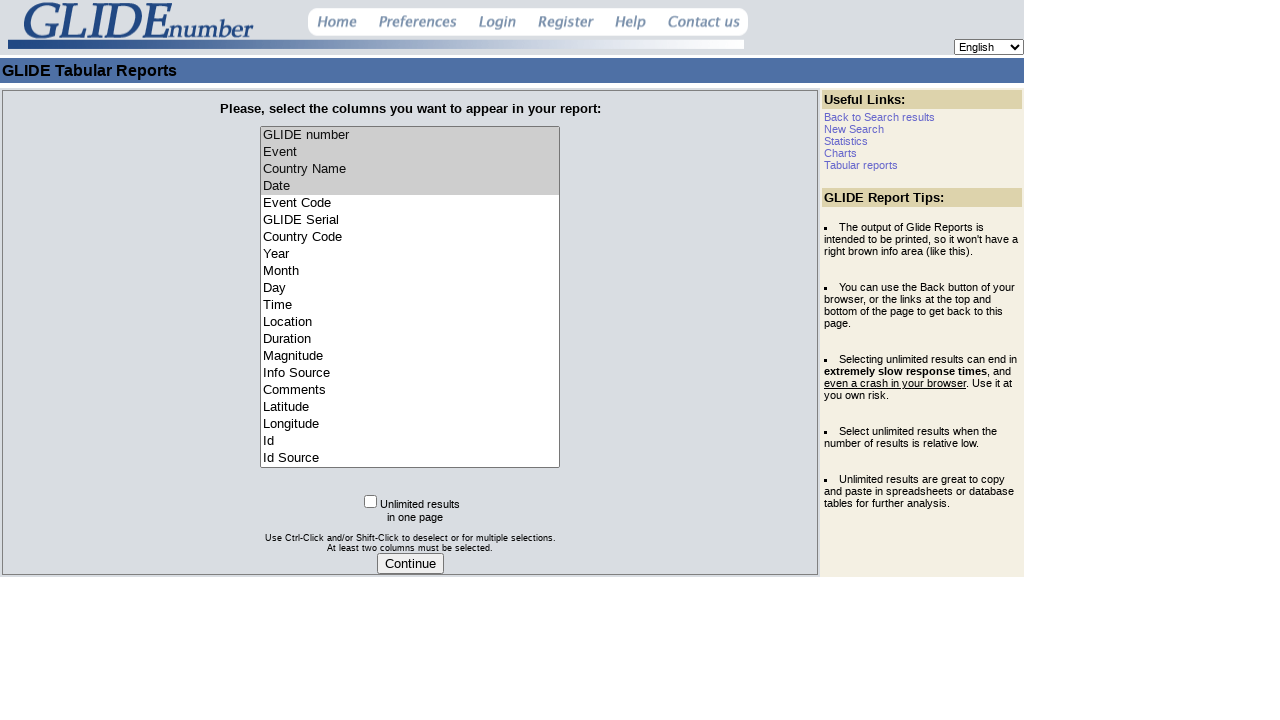

Selected an option in the variables dropdown
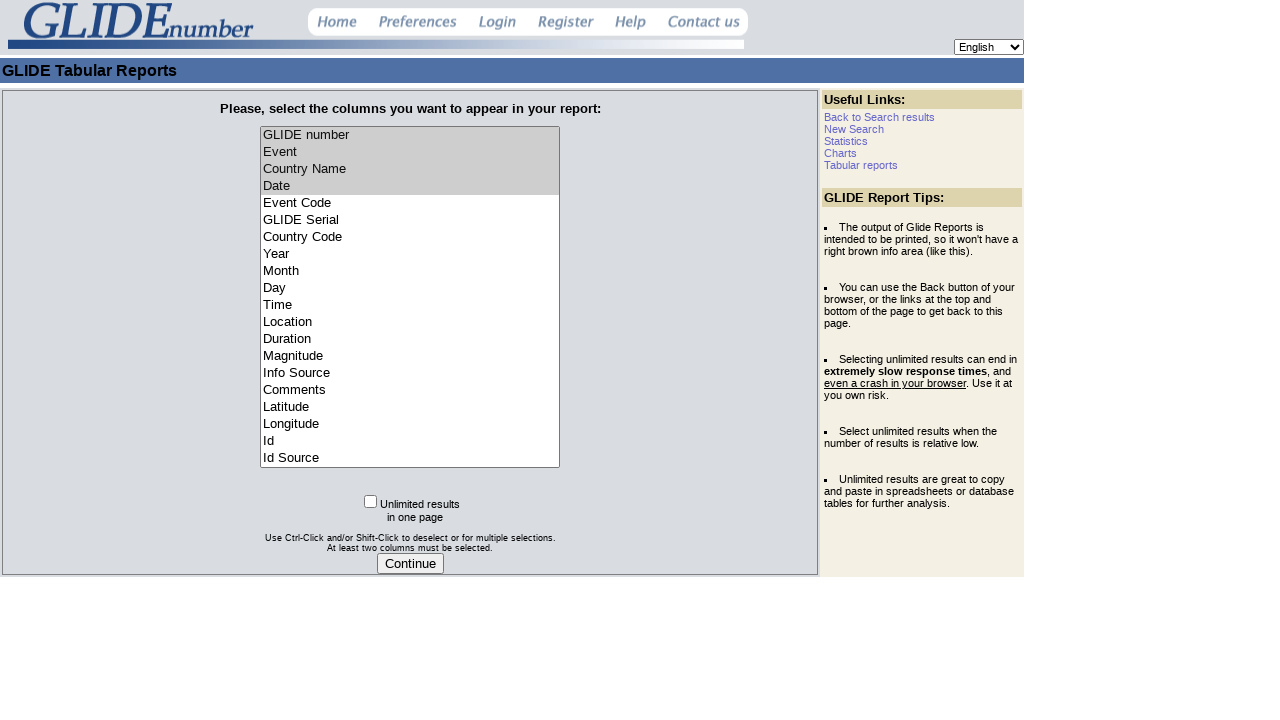

Selected an option in the variables dropdown
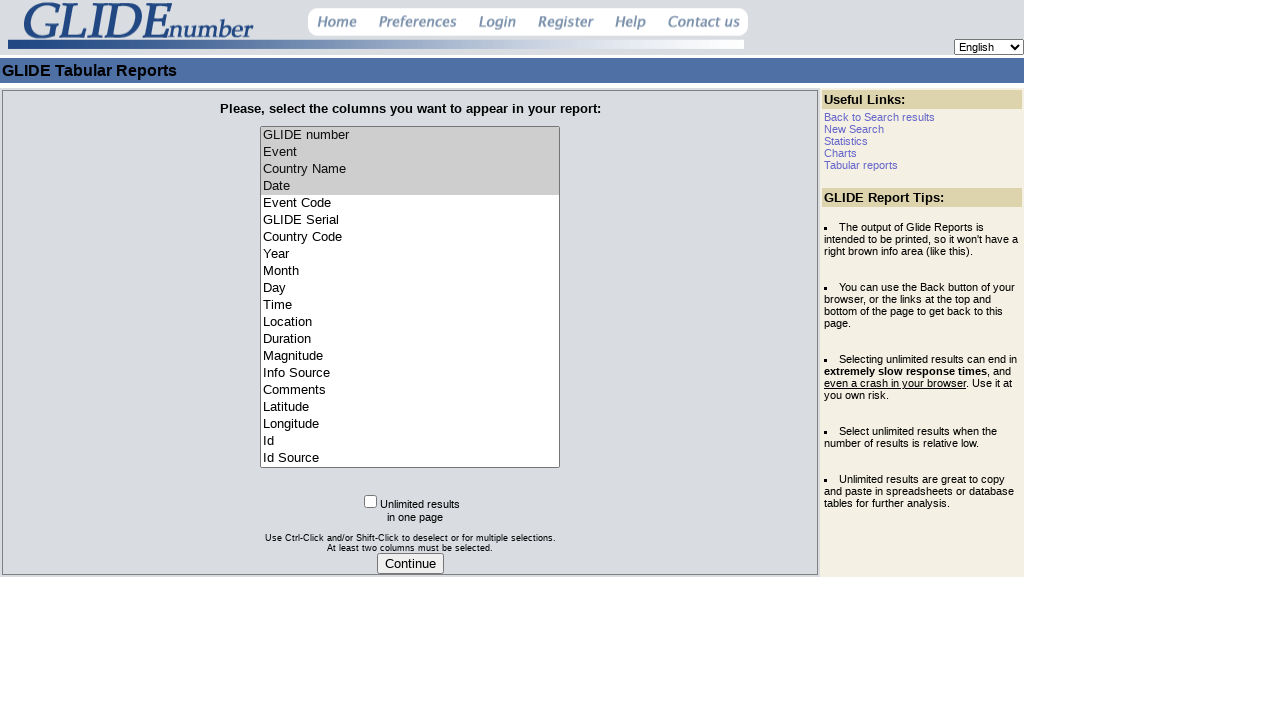

Selected an option in the variables dropdown
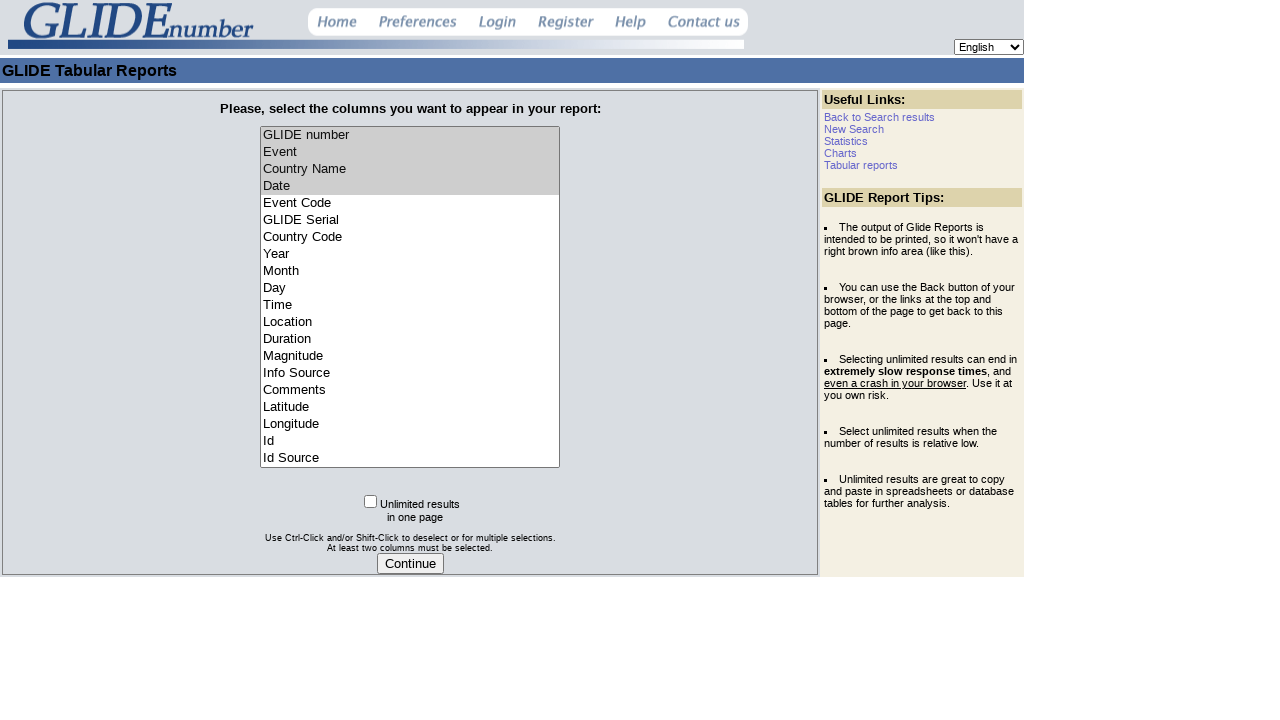

Selected an option in the variables dropdown
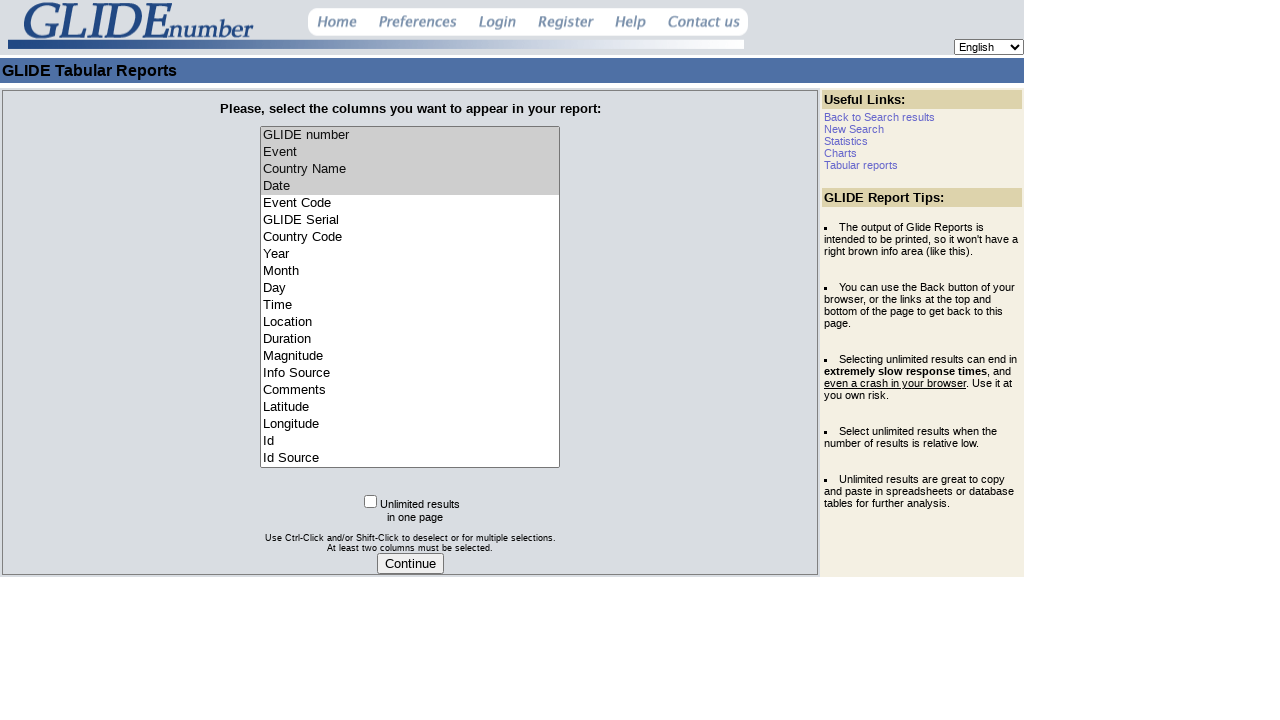

Selected an option in the variables dropdown
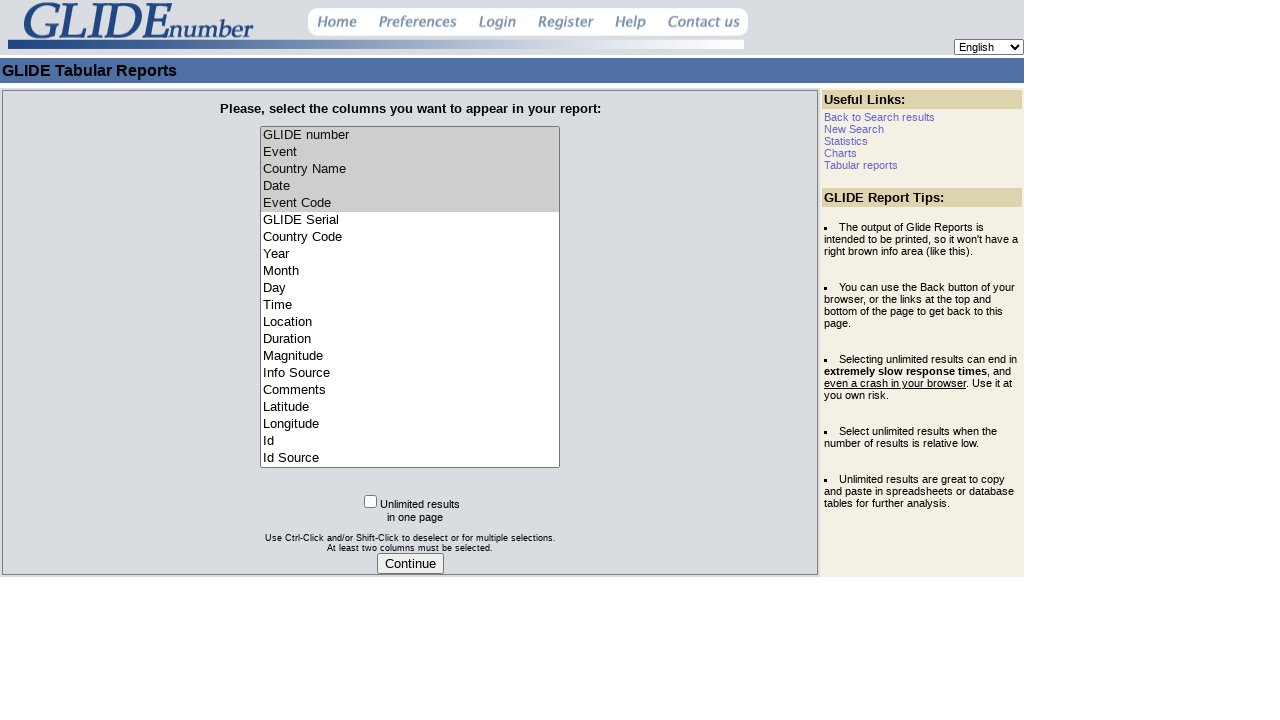

Selected an option in the variables dropdown
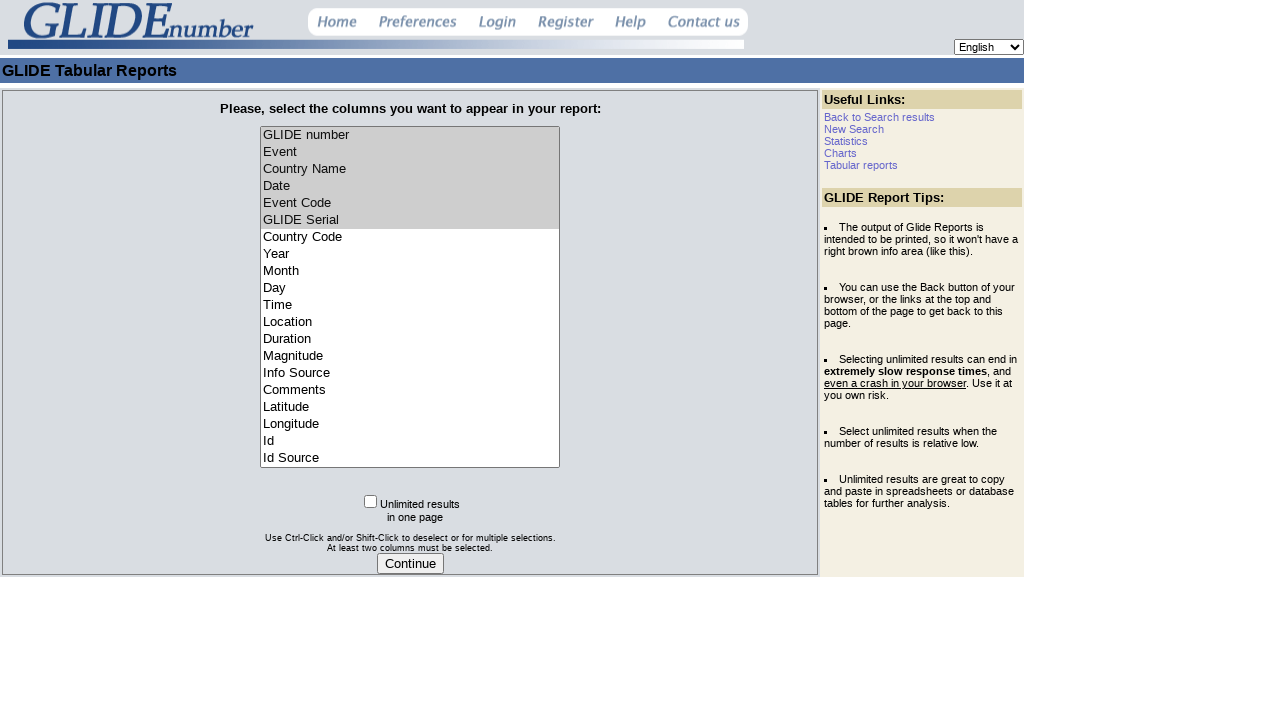

Selected an option in the variables dropdown
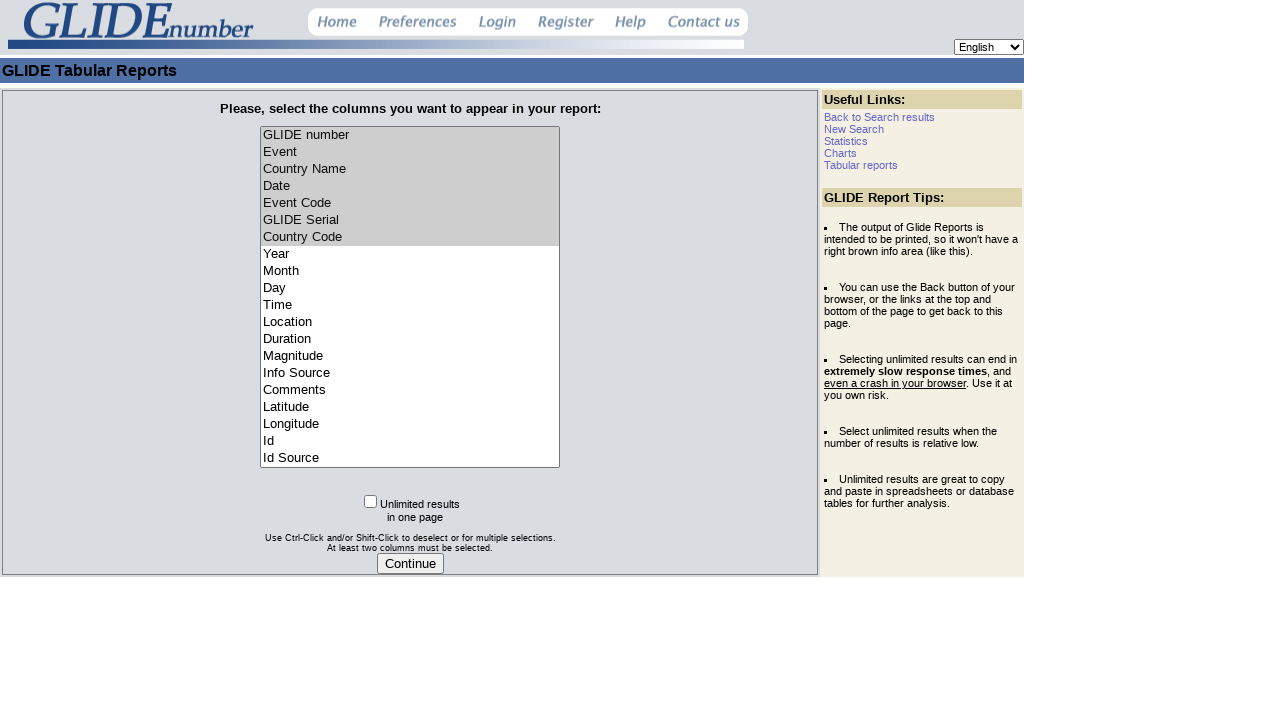

Selected an option in the variables dropdown
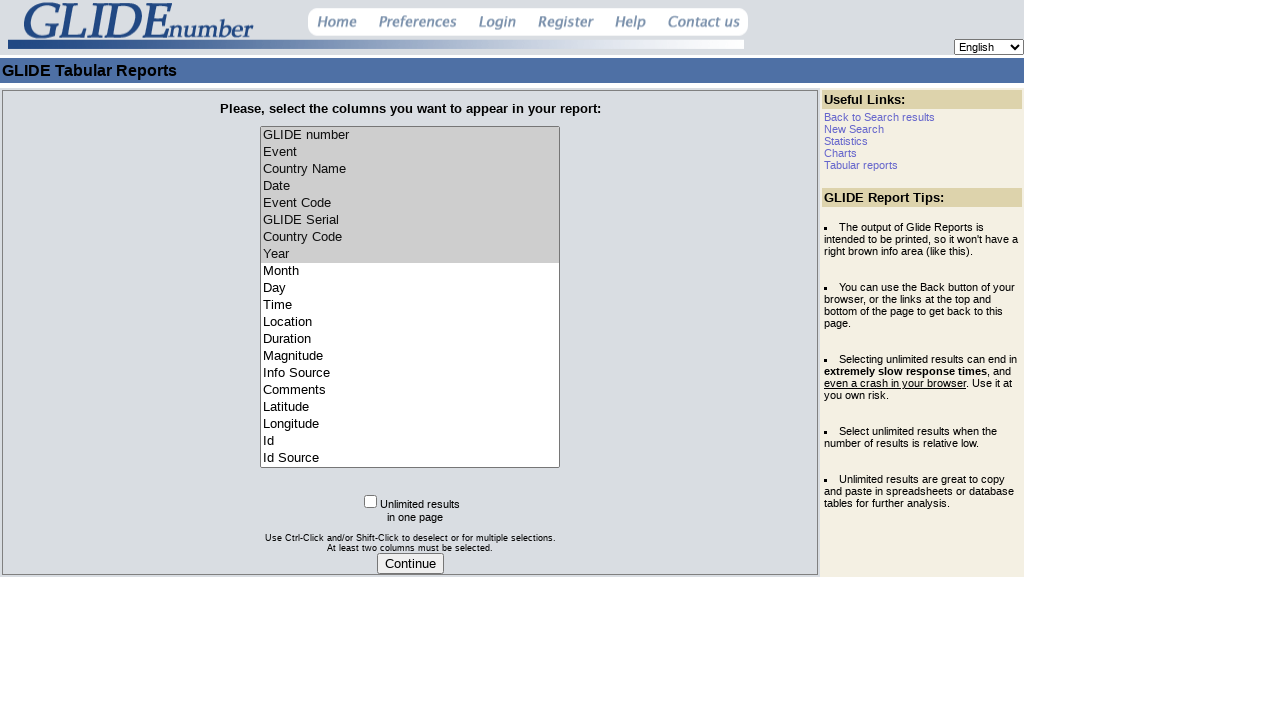

Selected an option in the variables dropdown
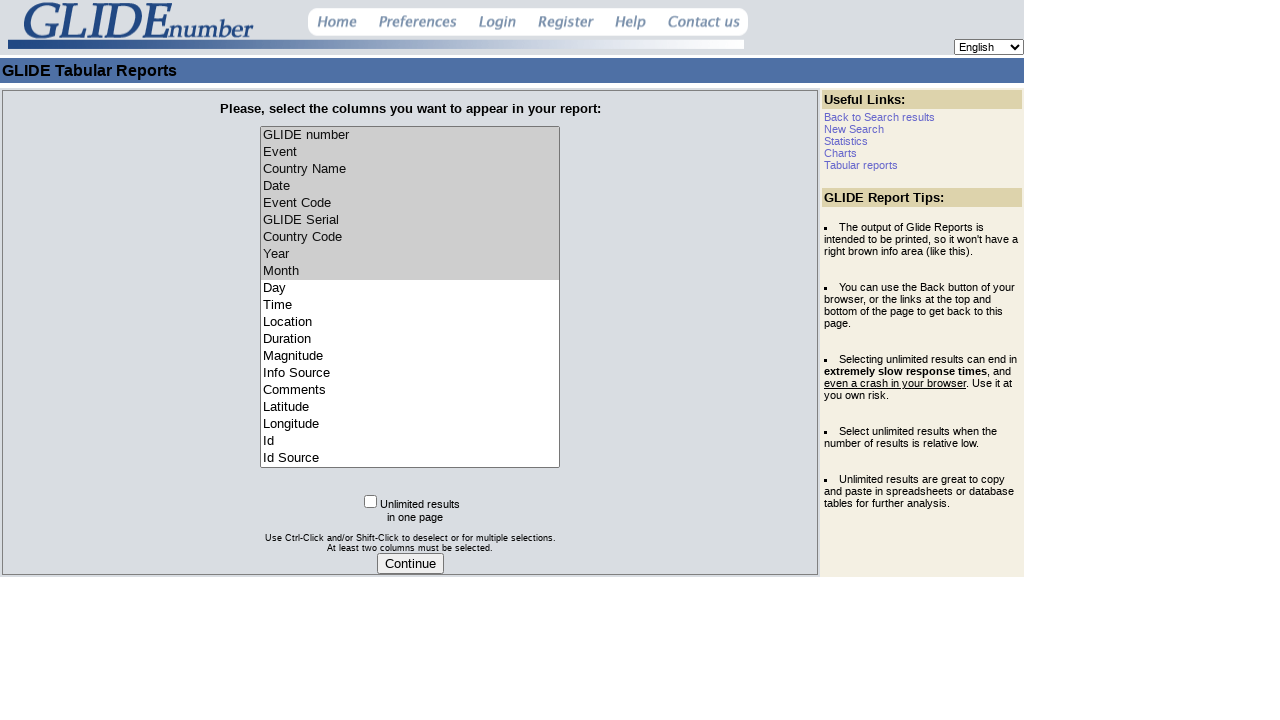

Selected an option in the variables dropdown
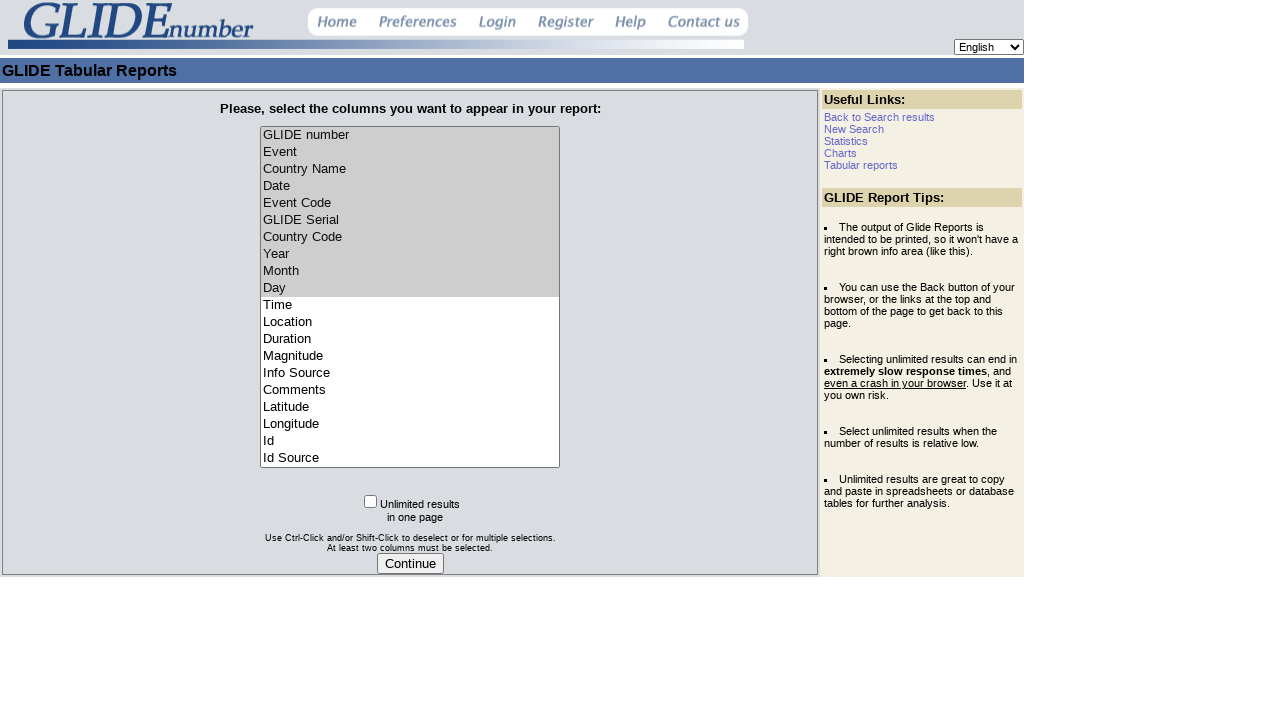

Selected an option in the variables dropdown
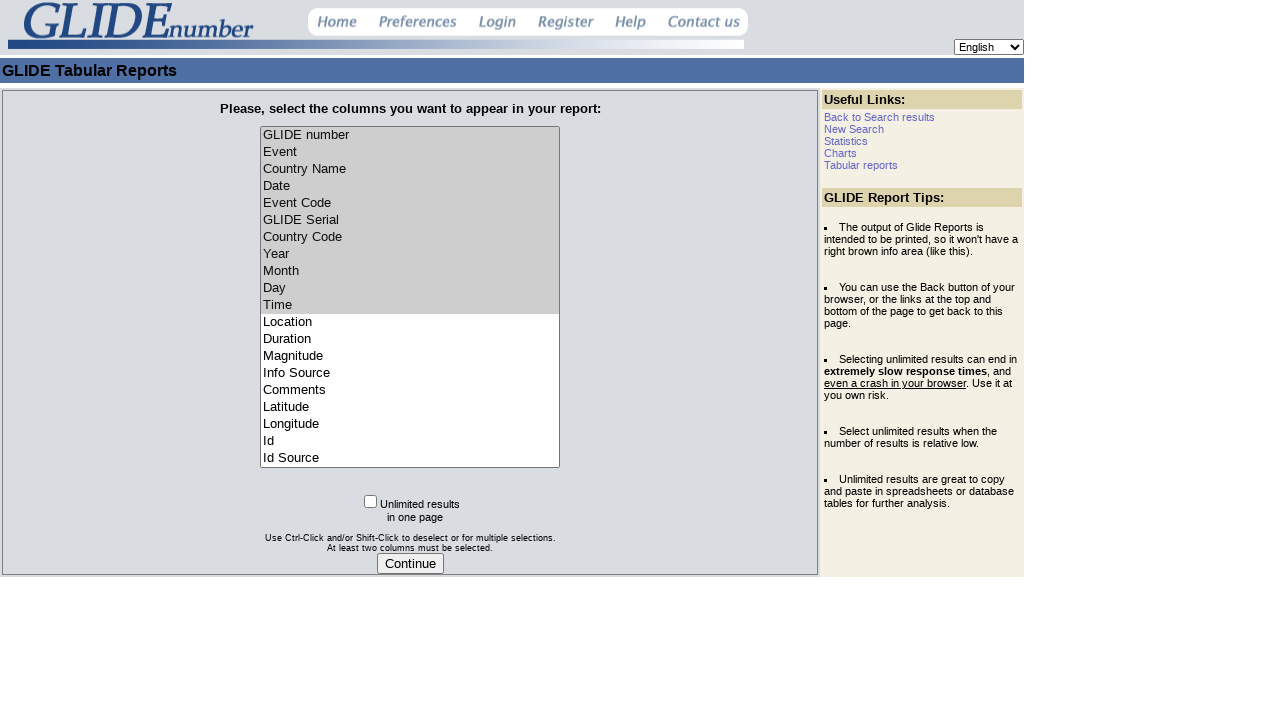

Selected an option in the variables dropdown
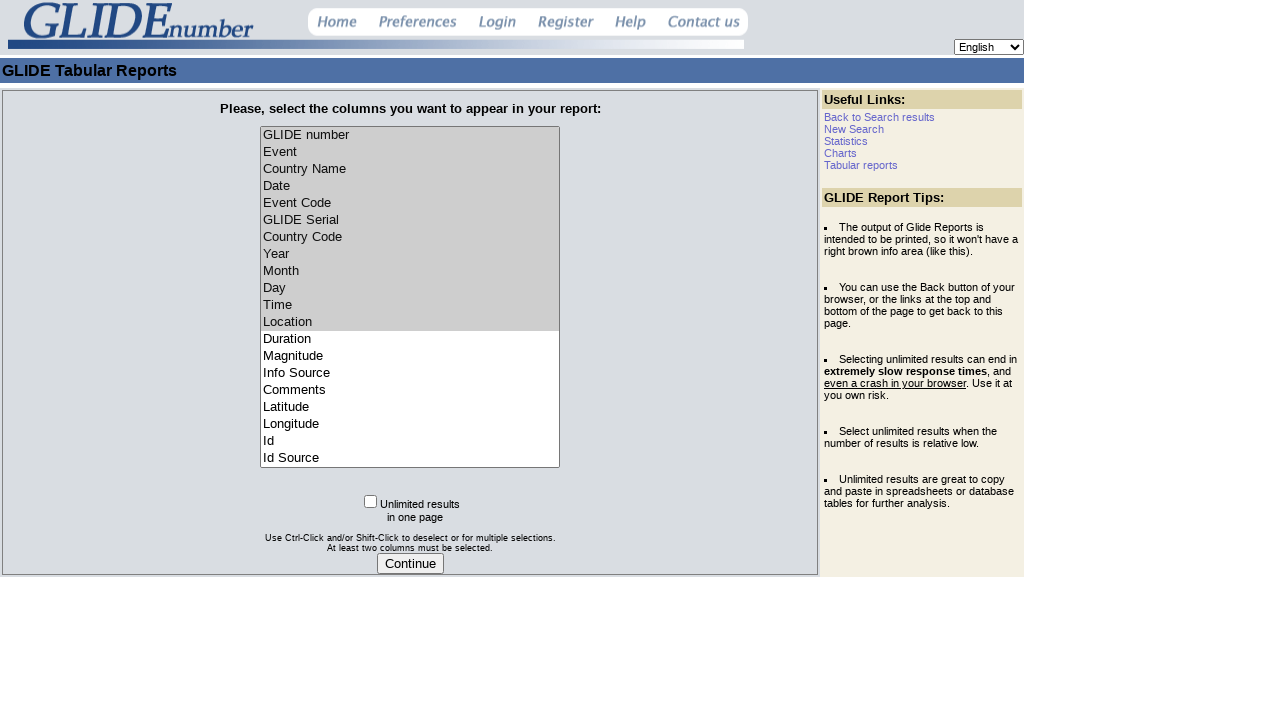

Selected an option in the variables dropdown
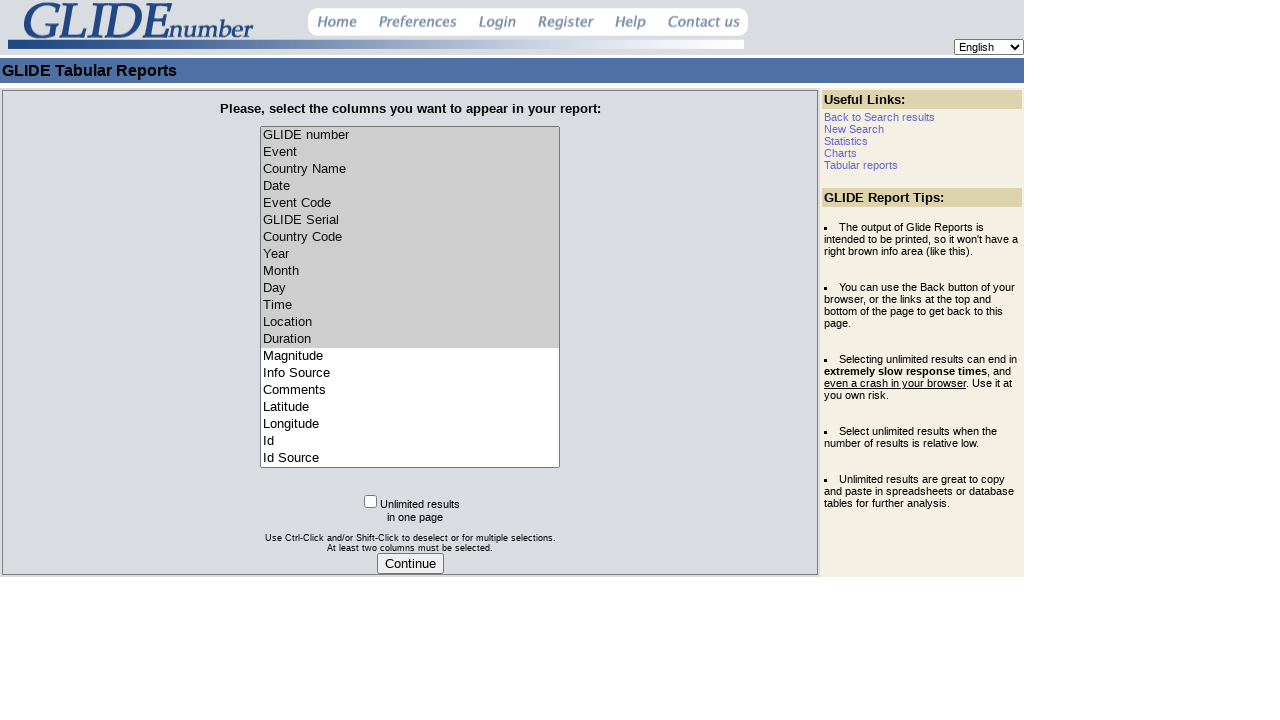

Selected an option in the variables dropdown
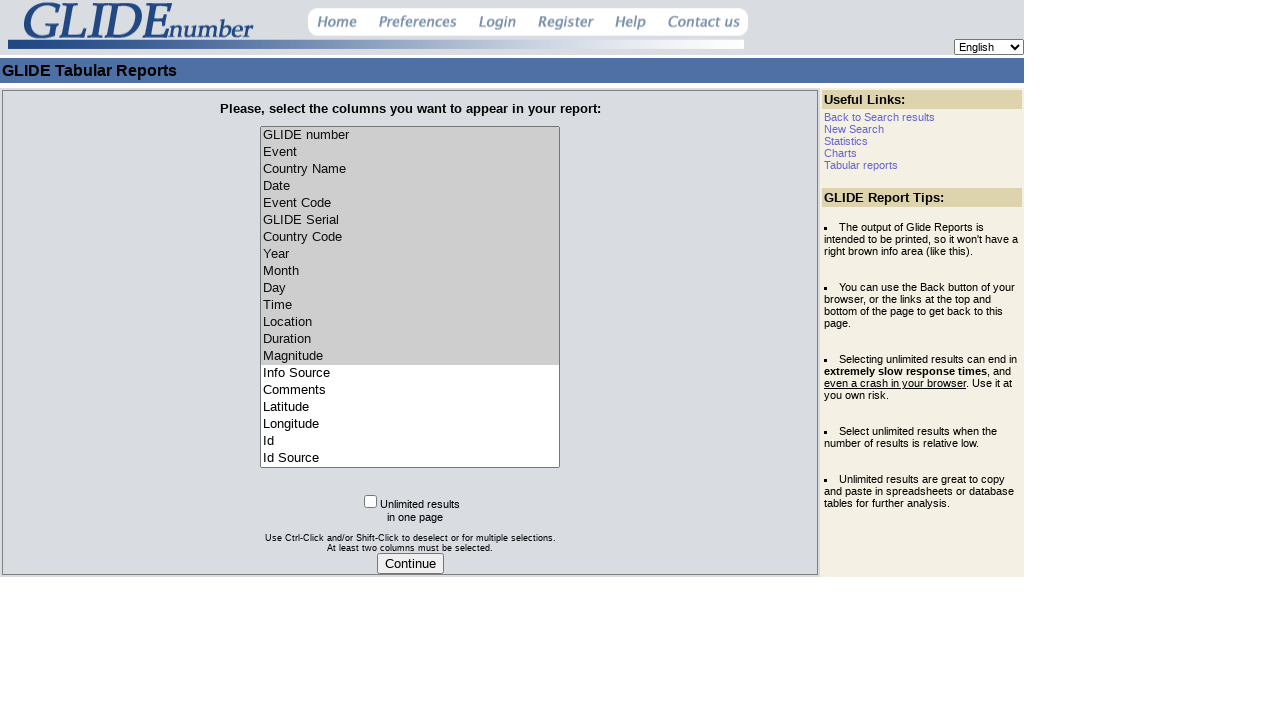

Selected an option in the variables dropdown
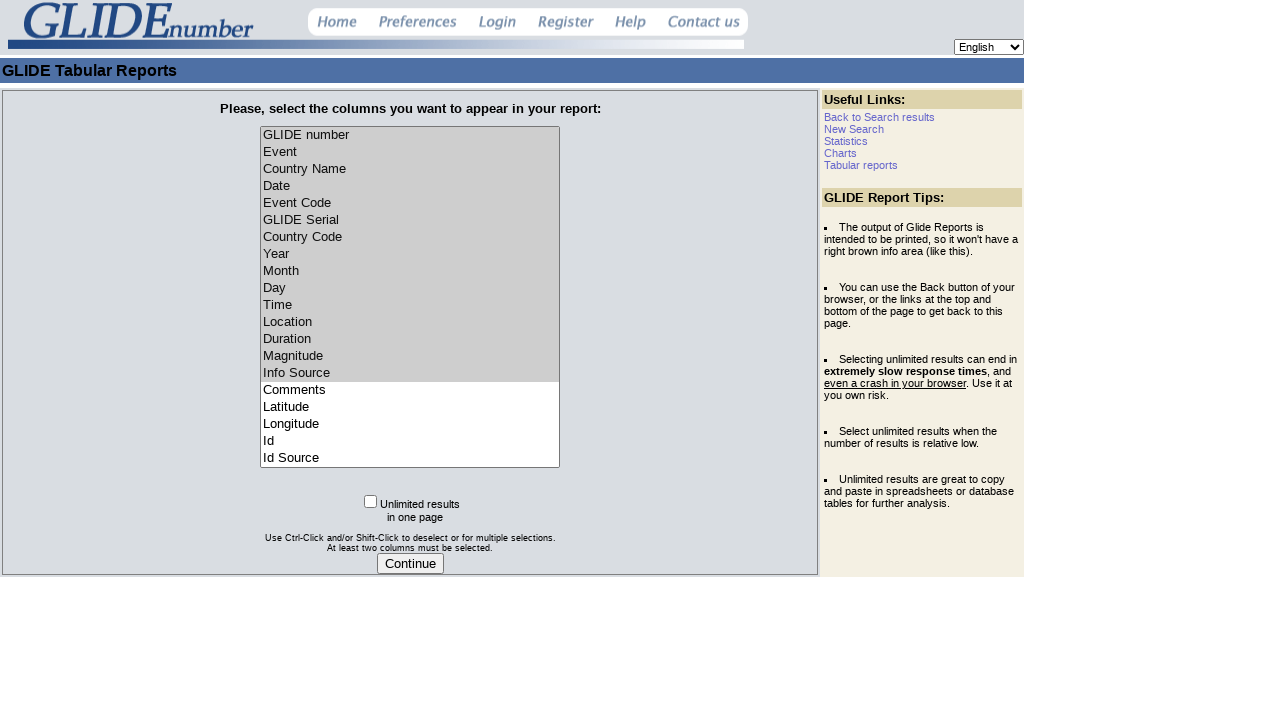

Selected an option in the variables dropdown
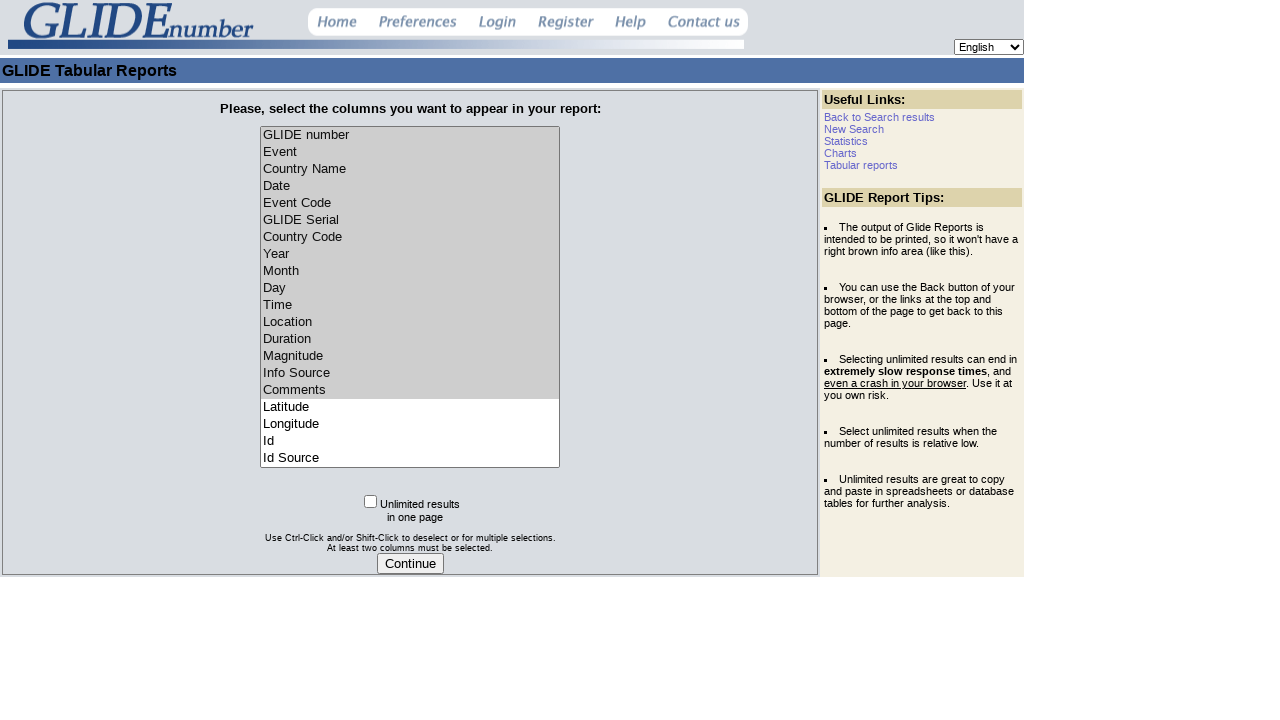

Selected an option in the variables dropdown
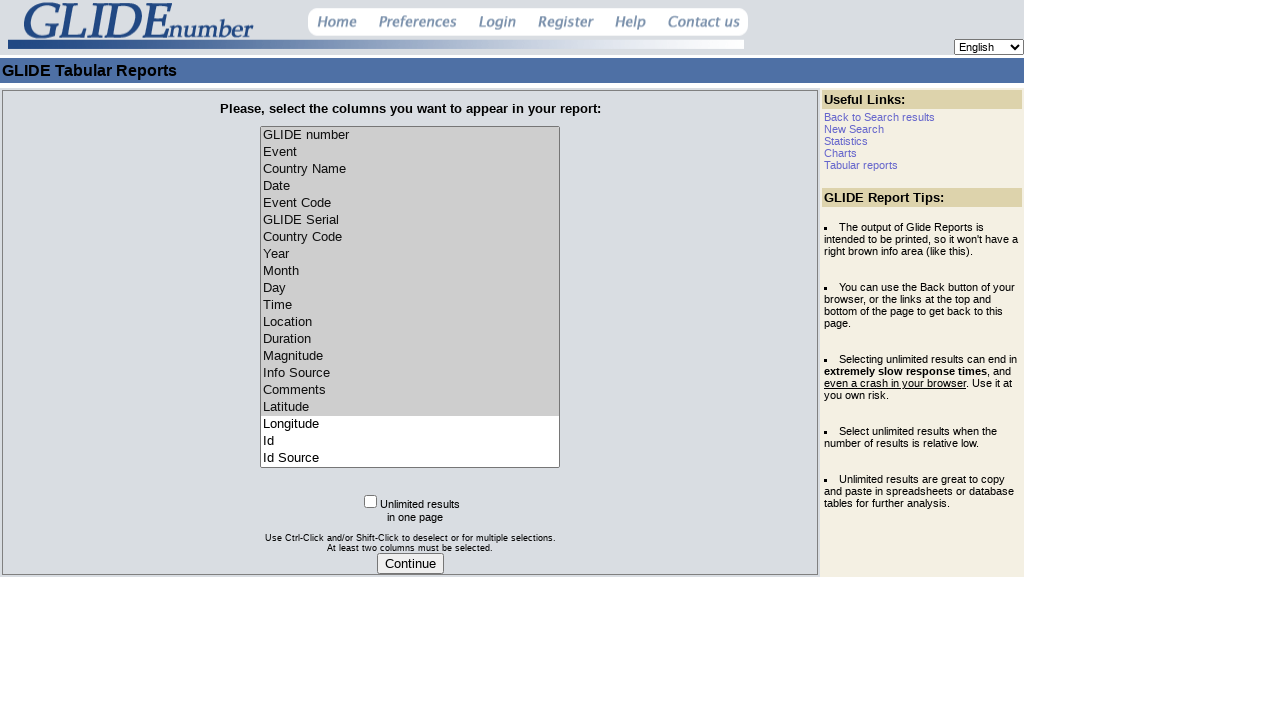

Selected an option in the variables dropdown
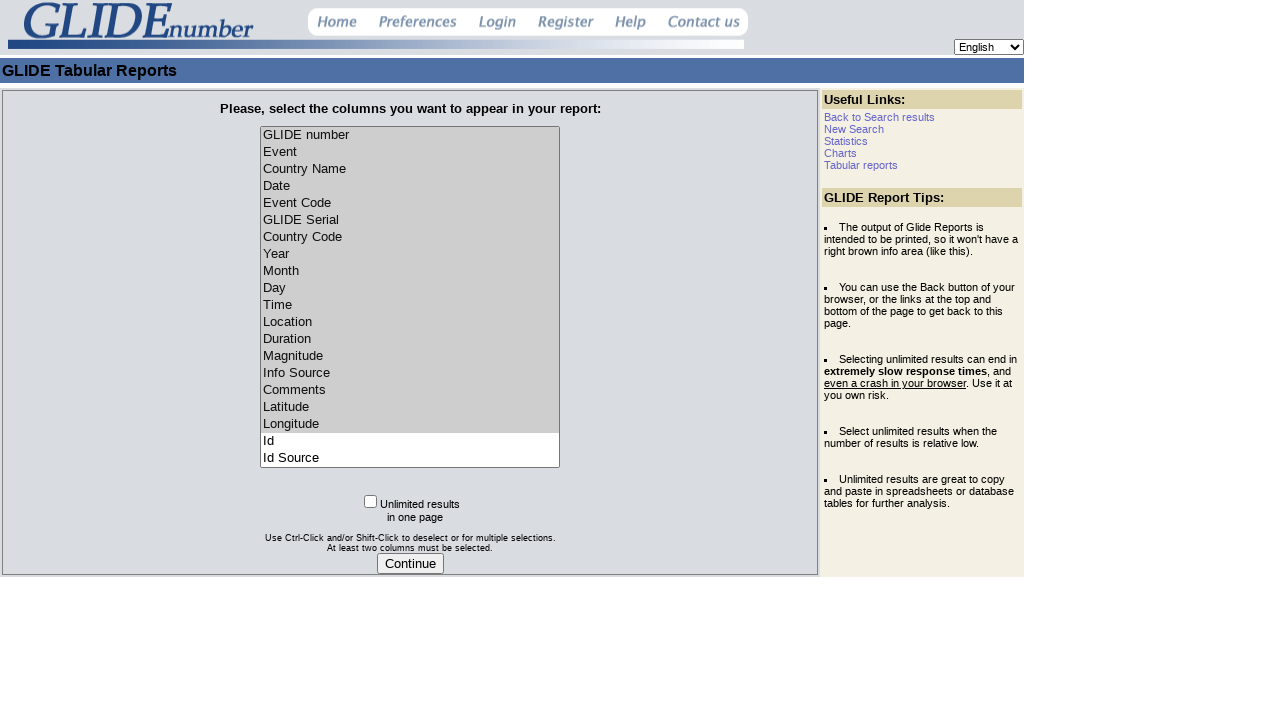

Selected an option in the variables dropdown
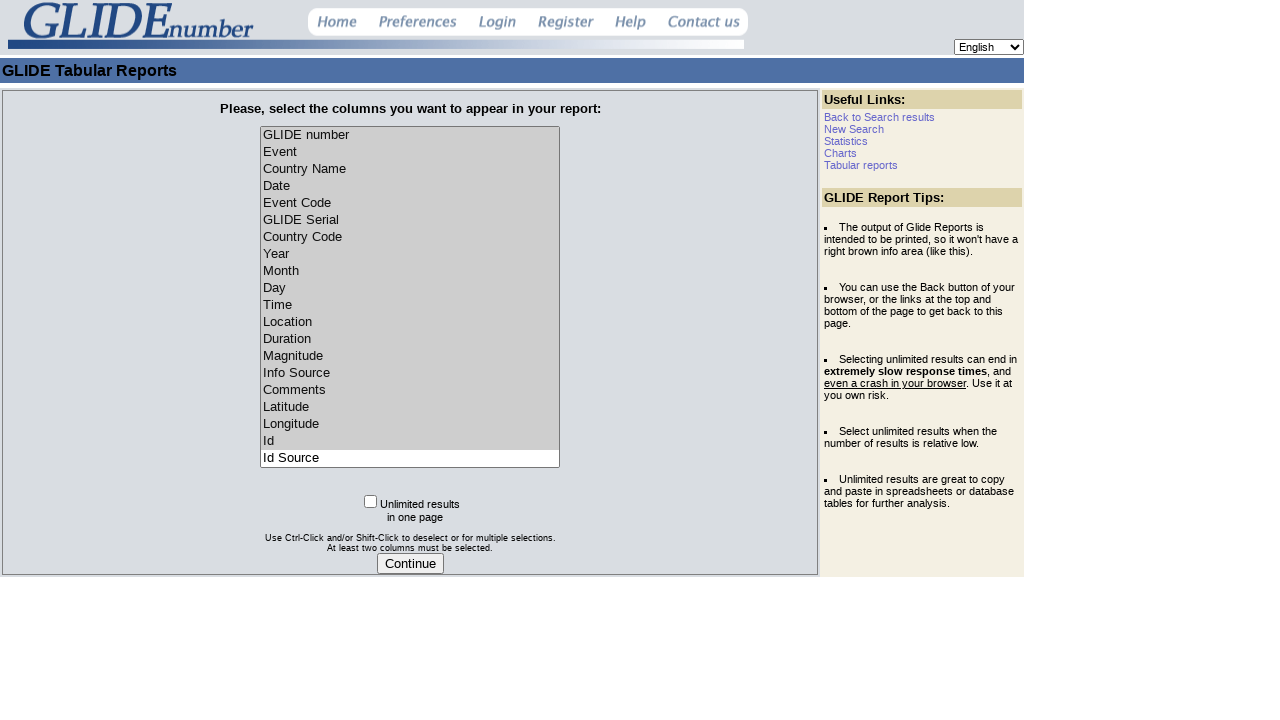

Selected an option in the variables dropdown
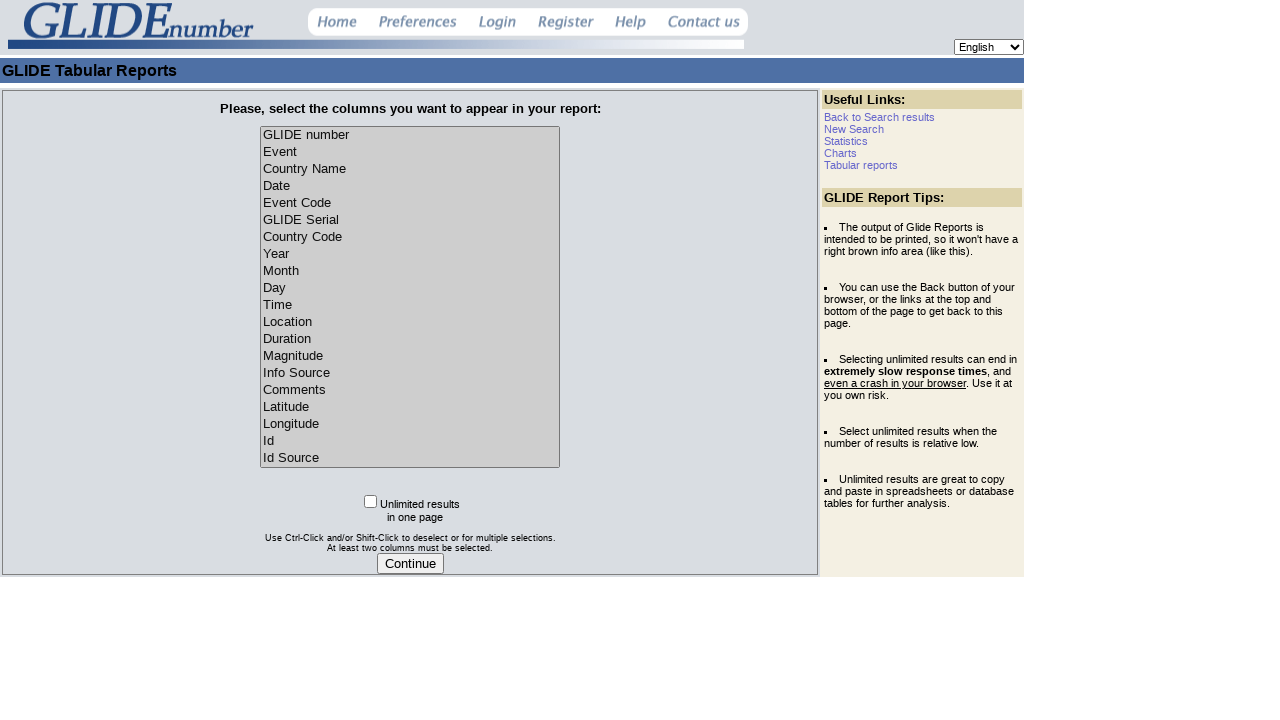

Selected an option in the variables dropdown
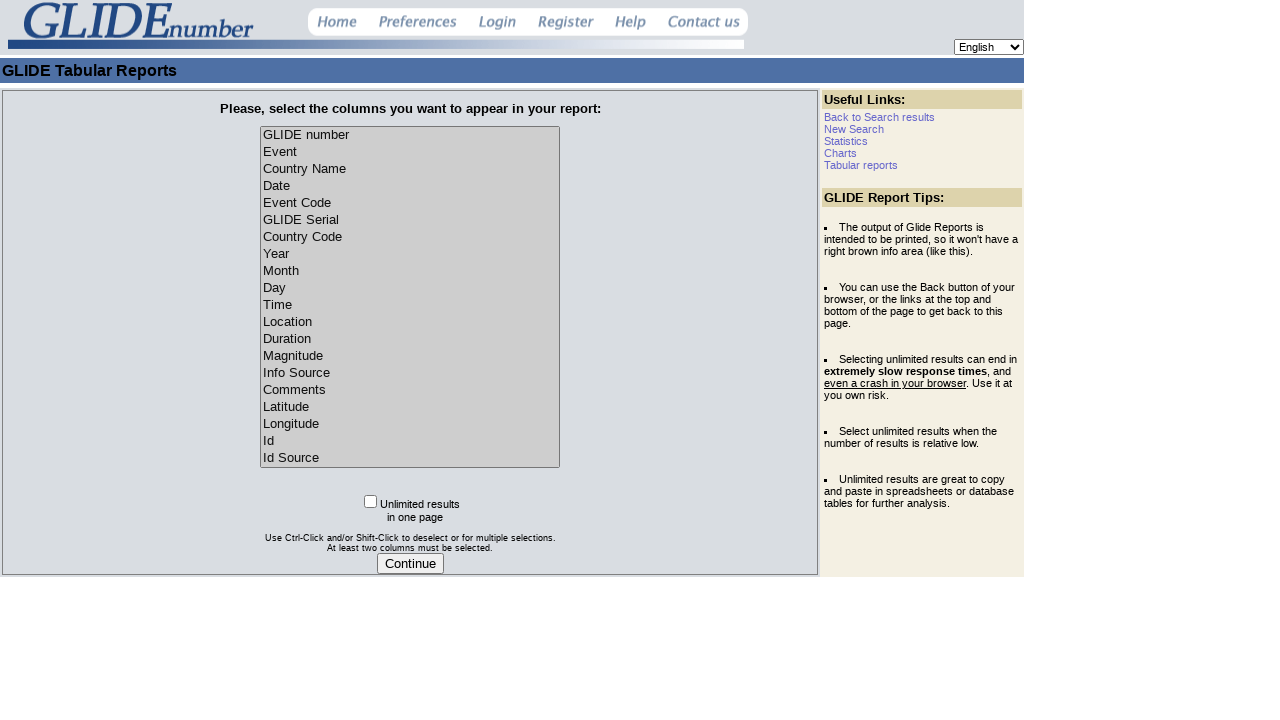

Selected an option in the variables dropdown
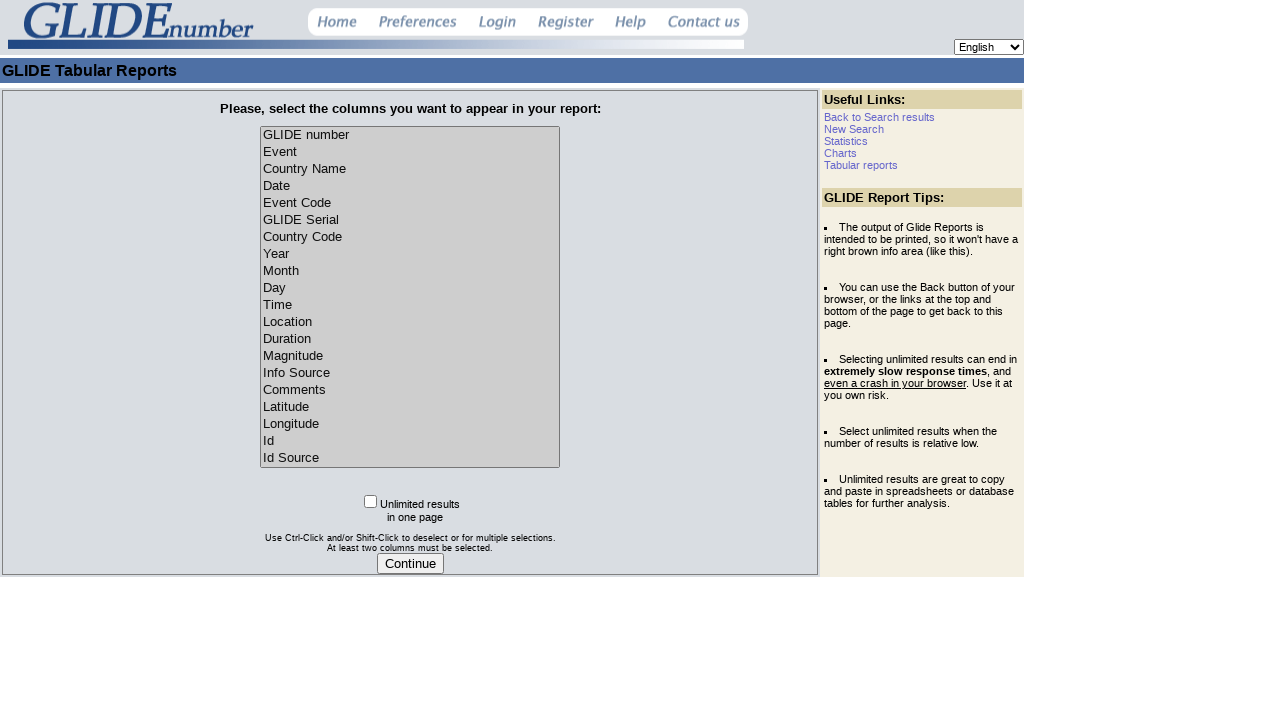

Located the unlimited results checkbox
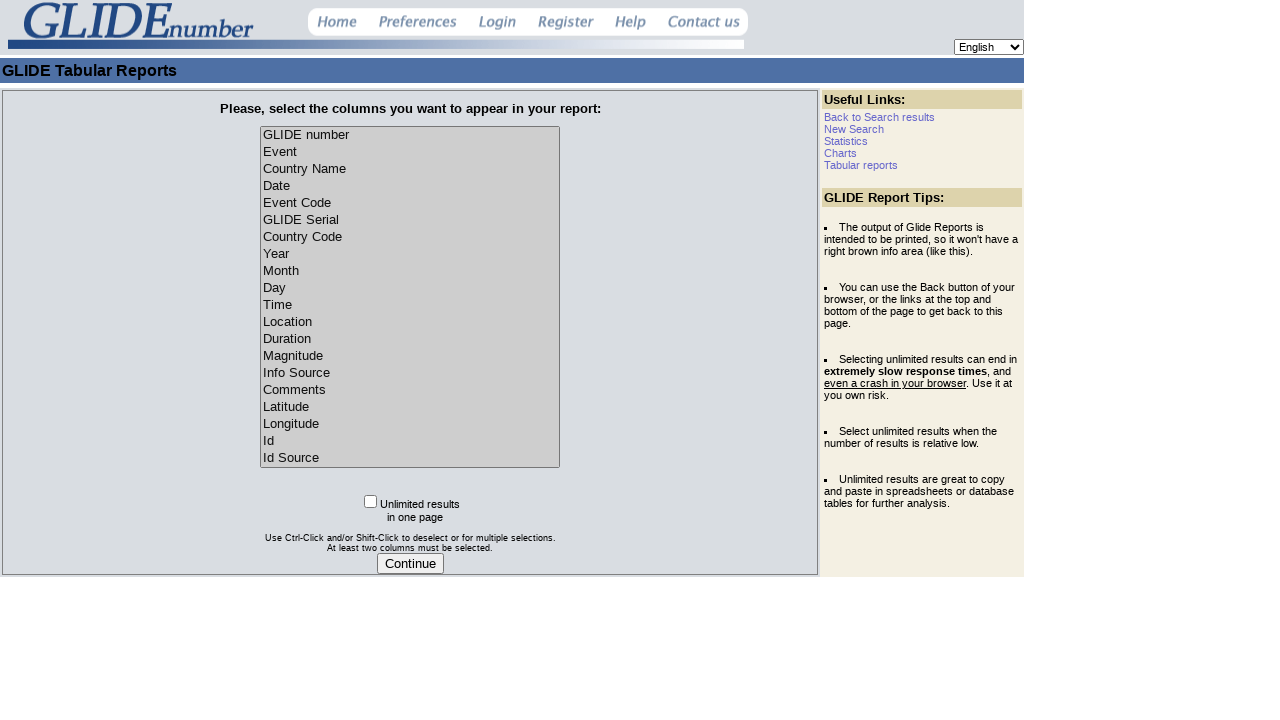

Enabled the unlimited results checkbox at (370, 501) on input[name='unlimited']
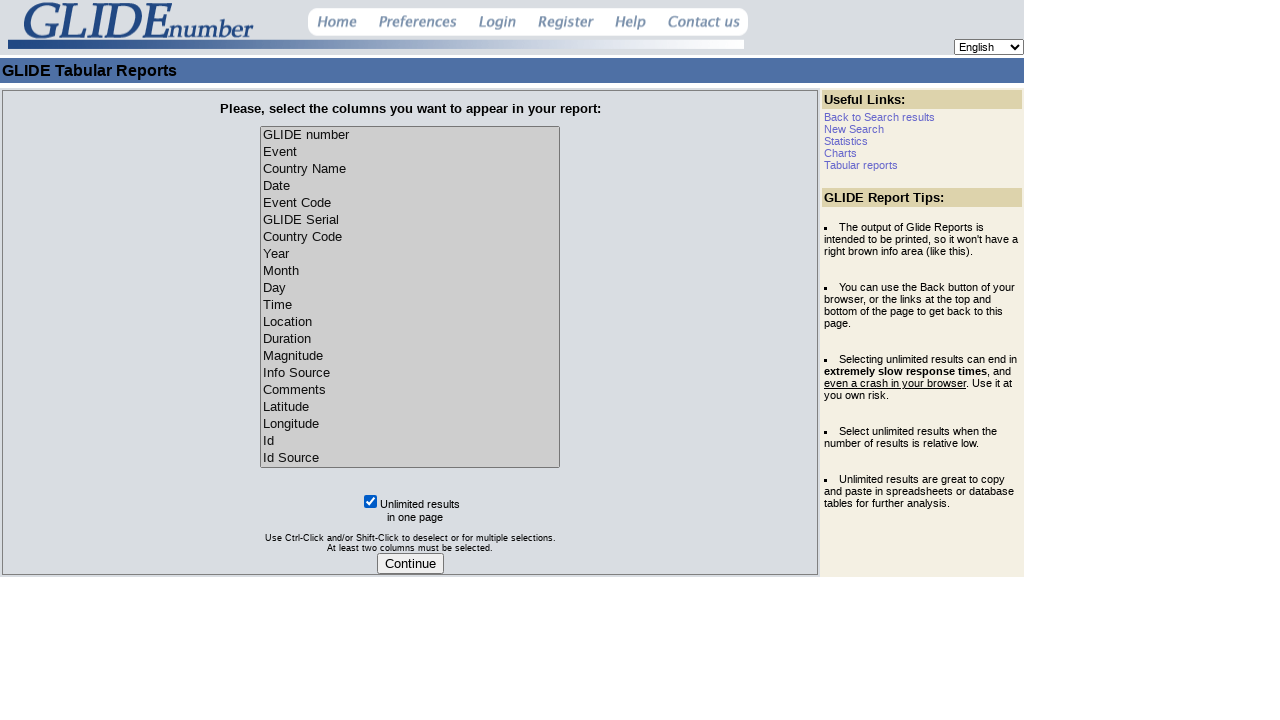

Clicked the continue/submit button to generate report at (410, 563) on input[name='continueReport']
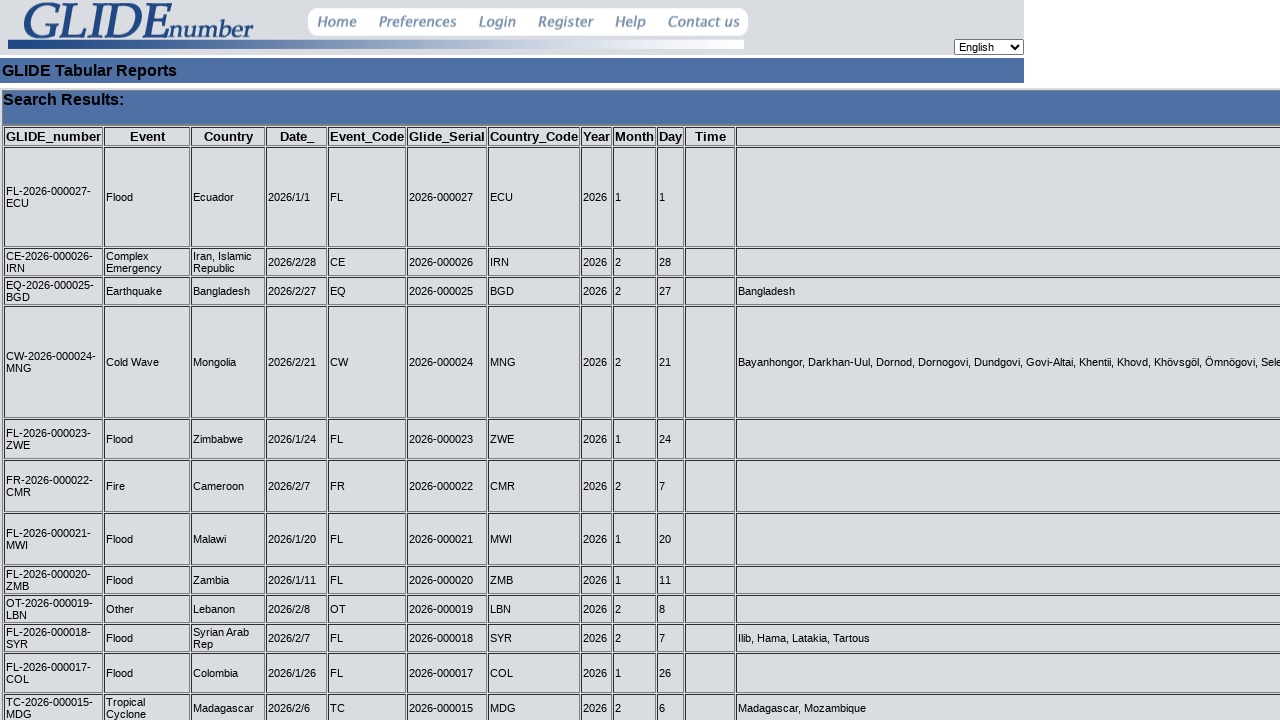

Report data table loaded successfully
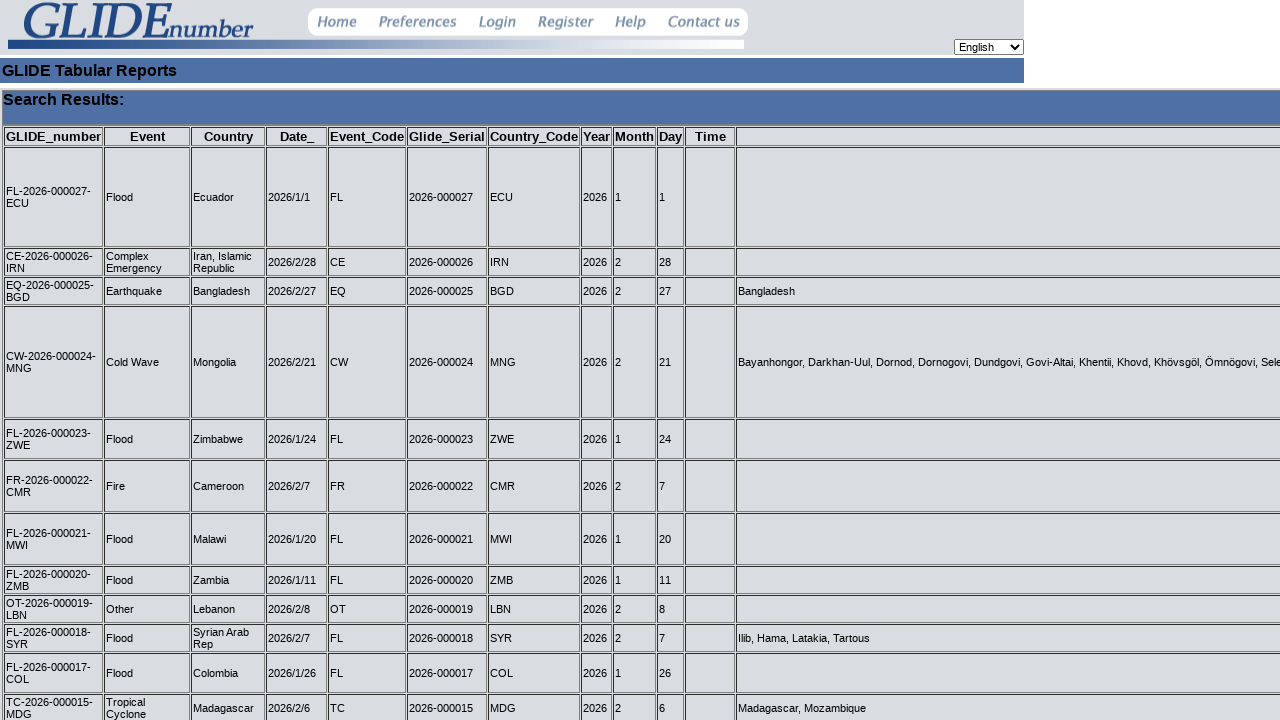

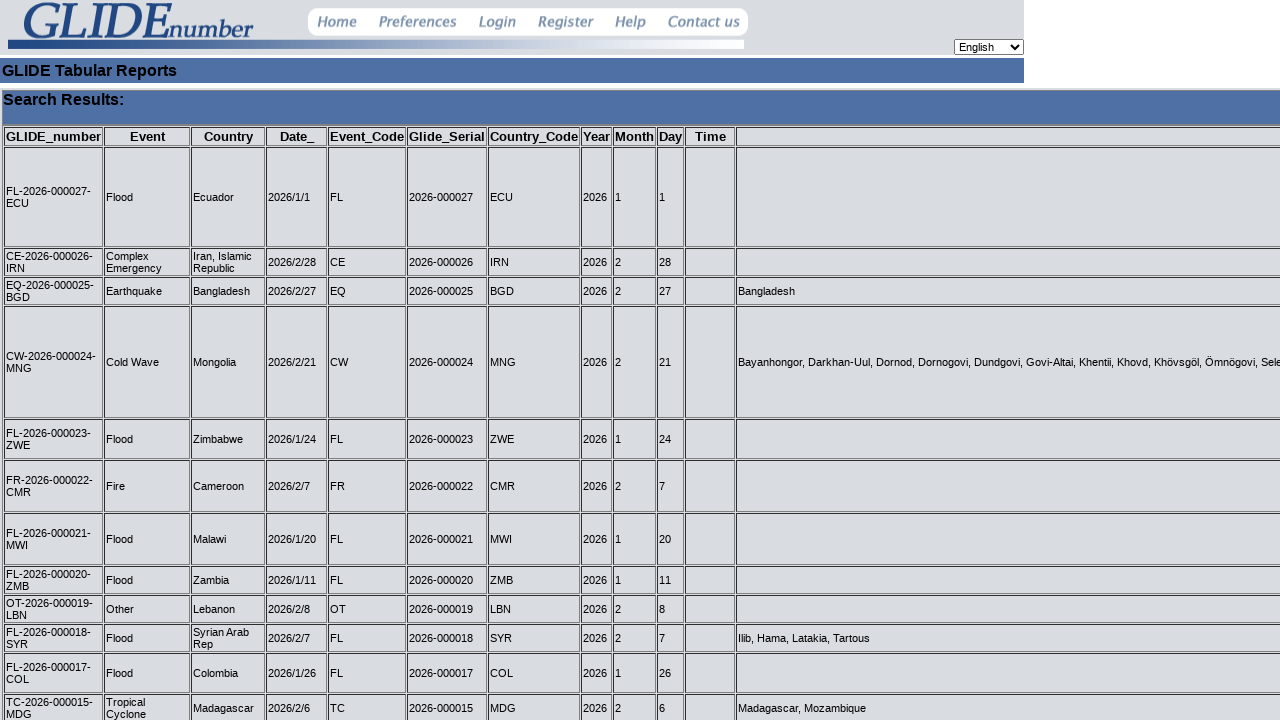